Tests dropdown selection functionality by selecting different currency options using various selection methods (by index and by visible text)

Starting URL: https://rahulshettyacademy.com/dropdownsPractise/

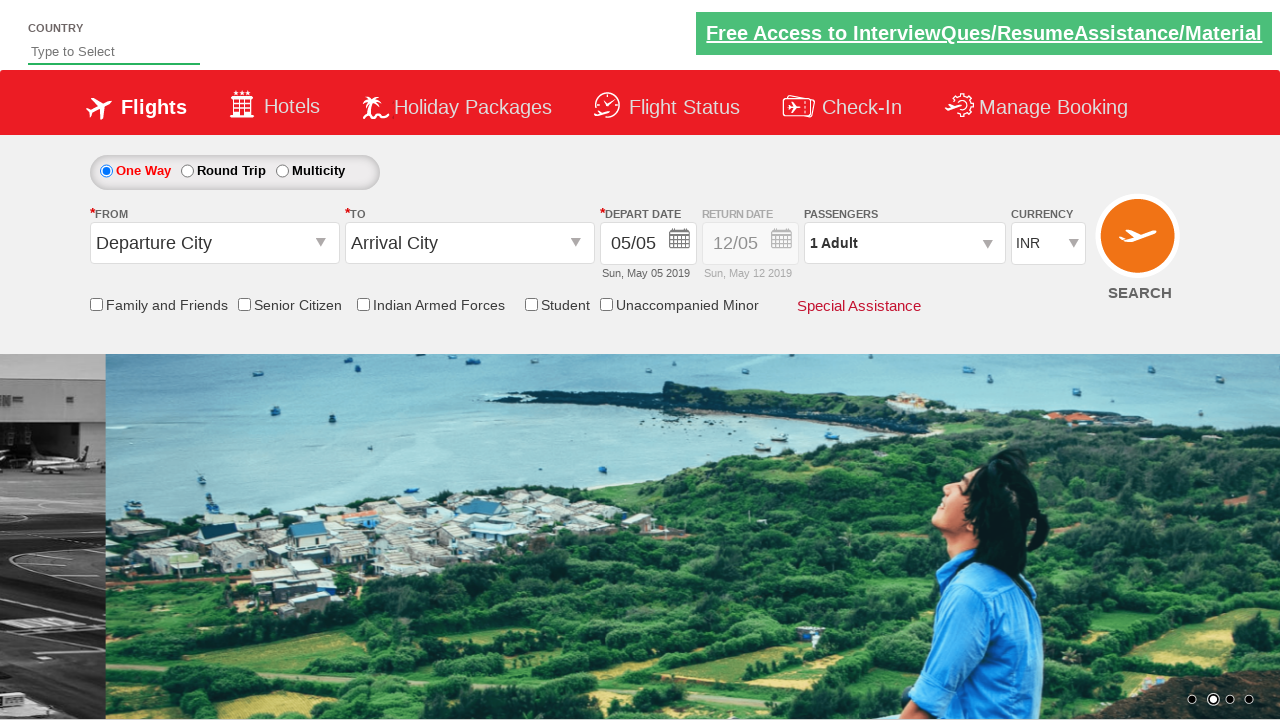

Located currency dropdown element
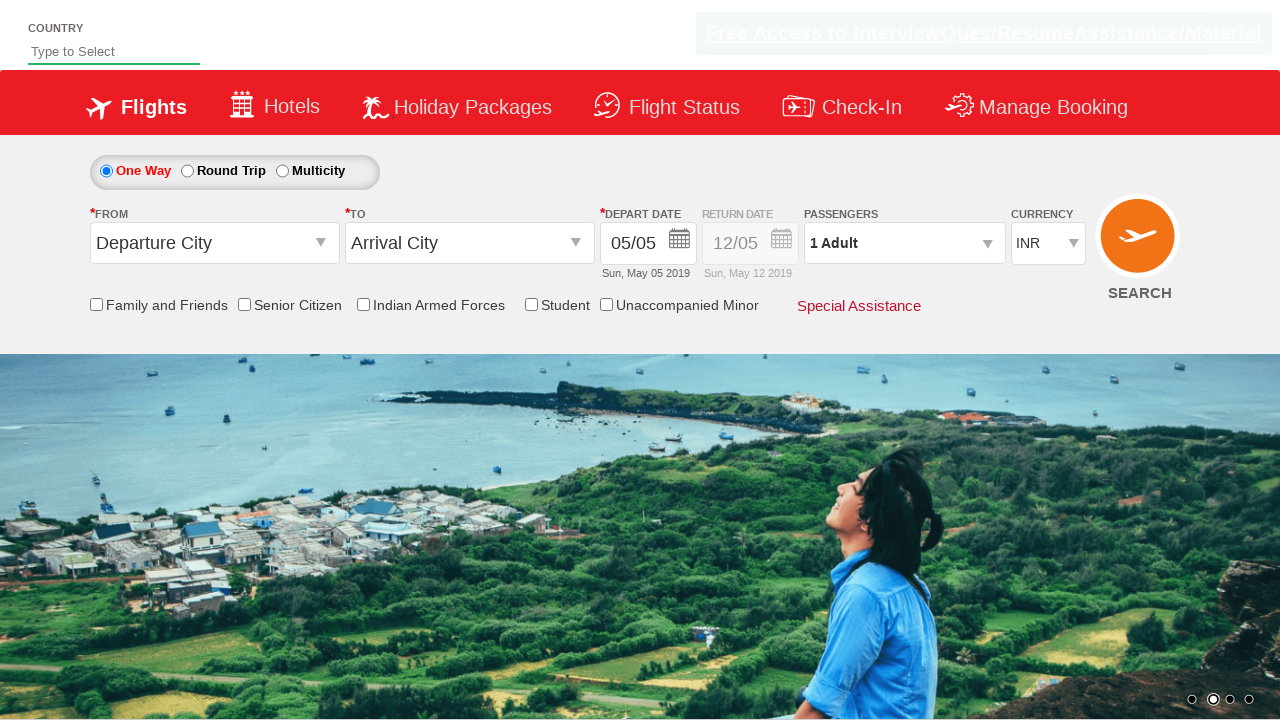

Selected dropdown option at index 3 (4th option) on #ctl00_mainContent_DropDownListCurrency
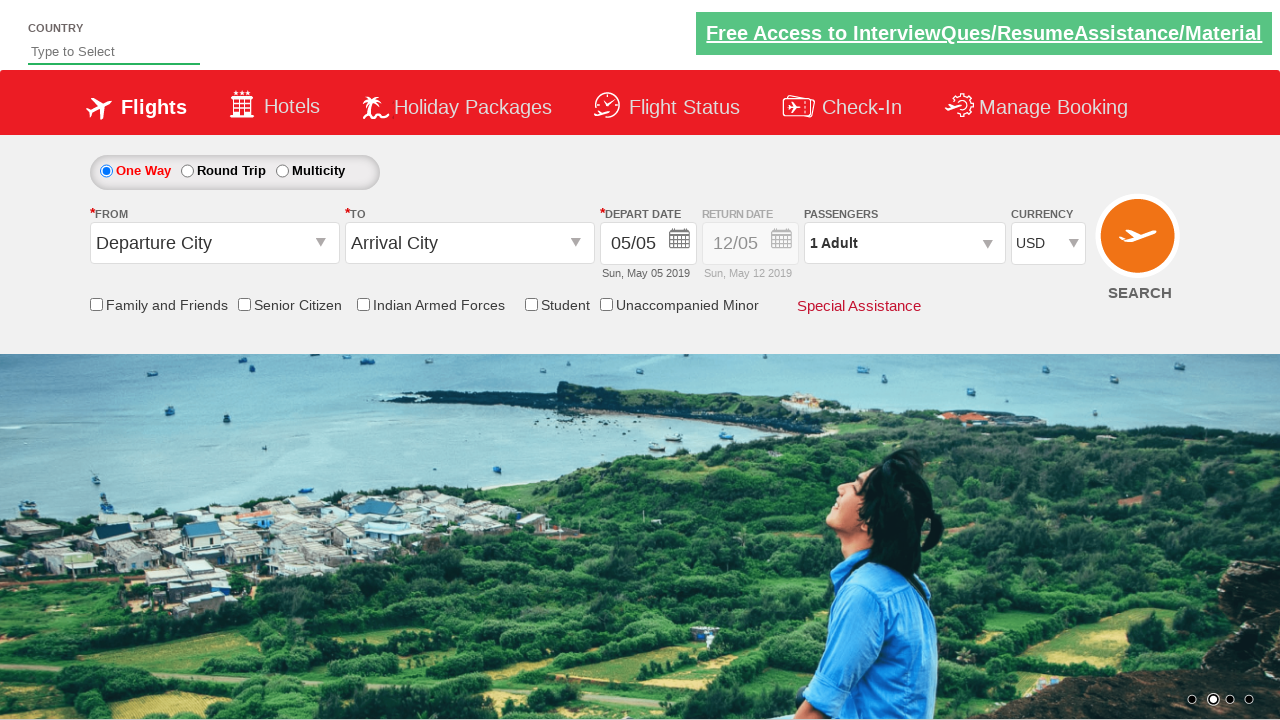

Selected dropdown option at index 2 (3rd option) on #ctl00_mainContent_DropDownListCurrency
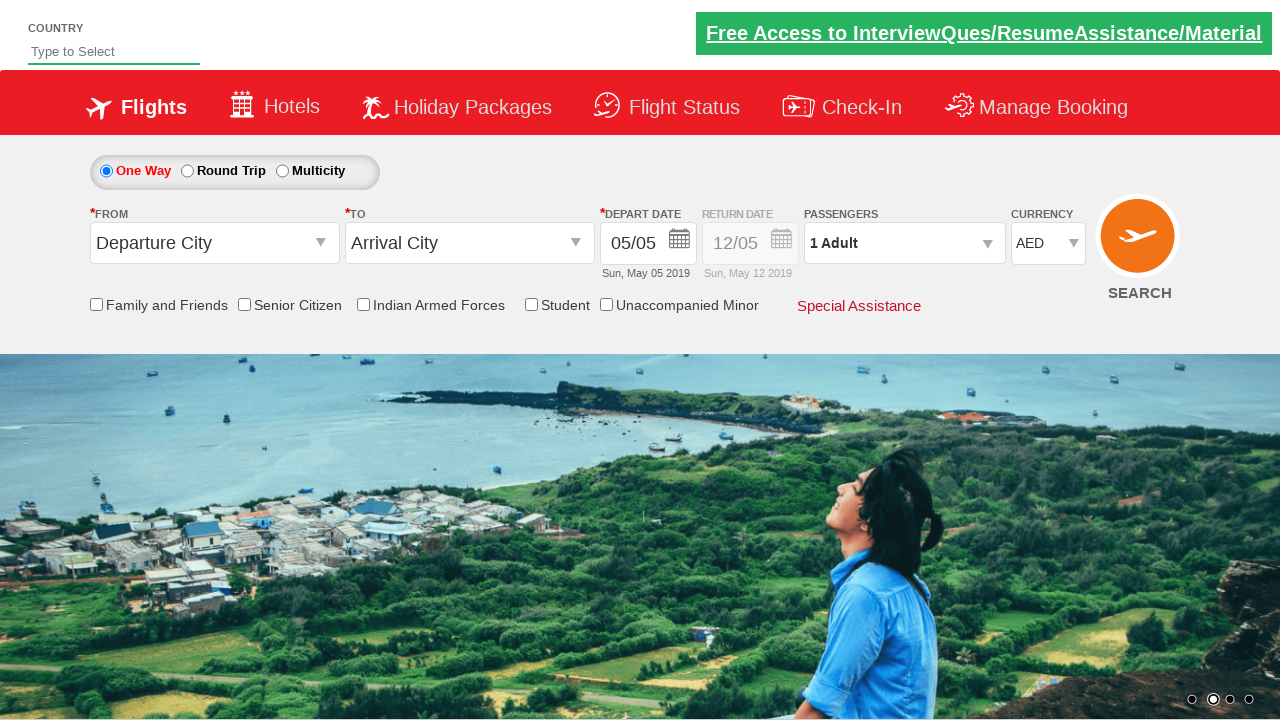

Selected dropdown option at index 1 (2nd option) on #ctl00_mainContent_DropDownListCurrency
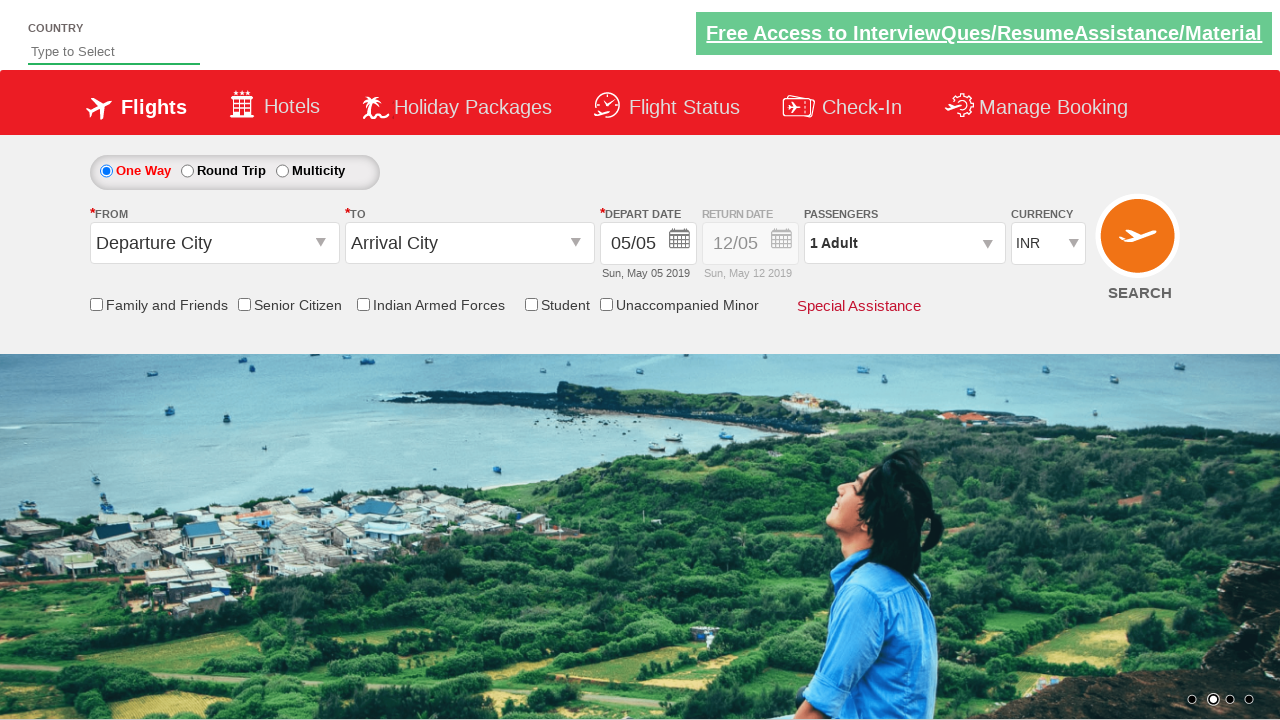

Selected currency INR by visible text on #ctl00_mainContent_DropDownListCurrency
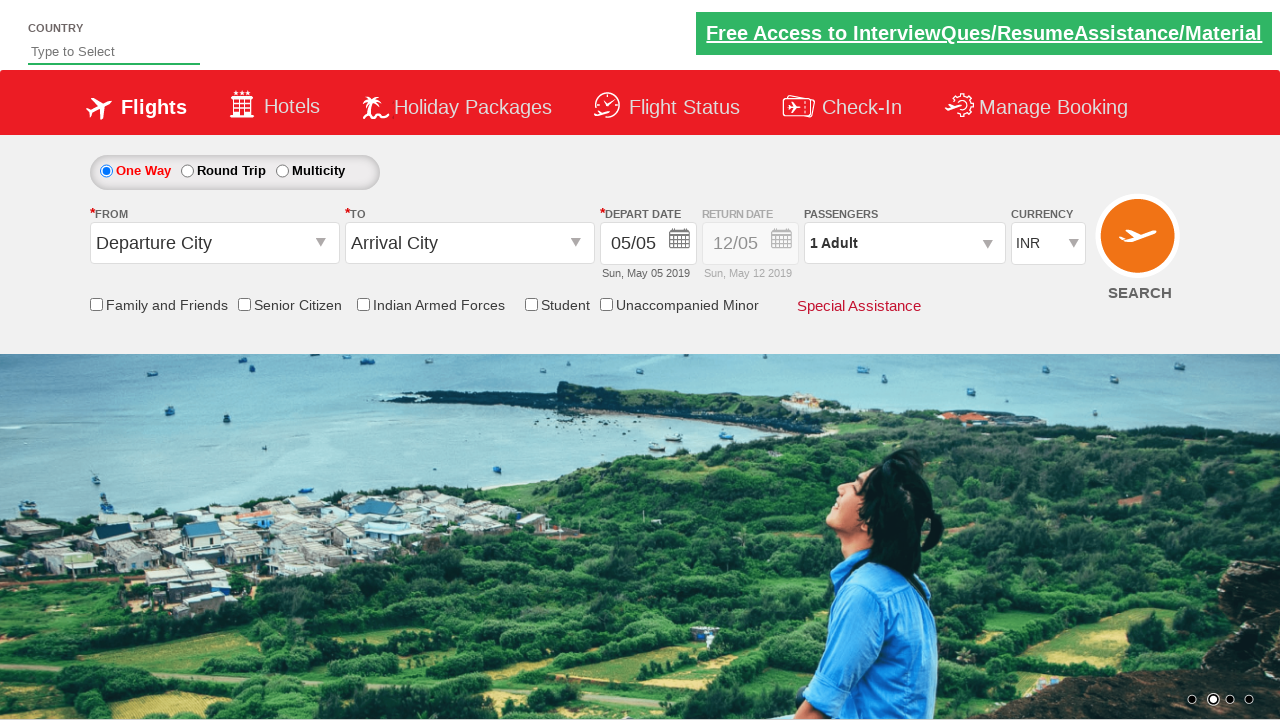

Selected currency AED by visible text on #ctl00_mainContent_DropDownListCurrency
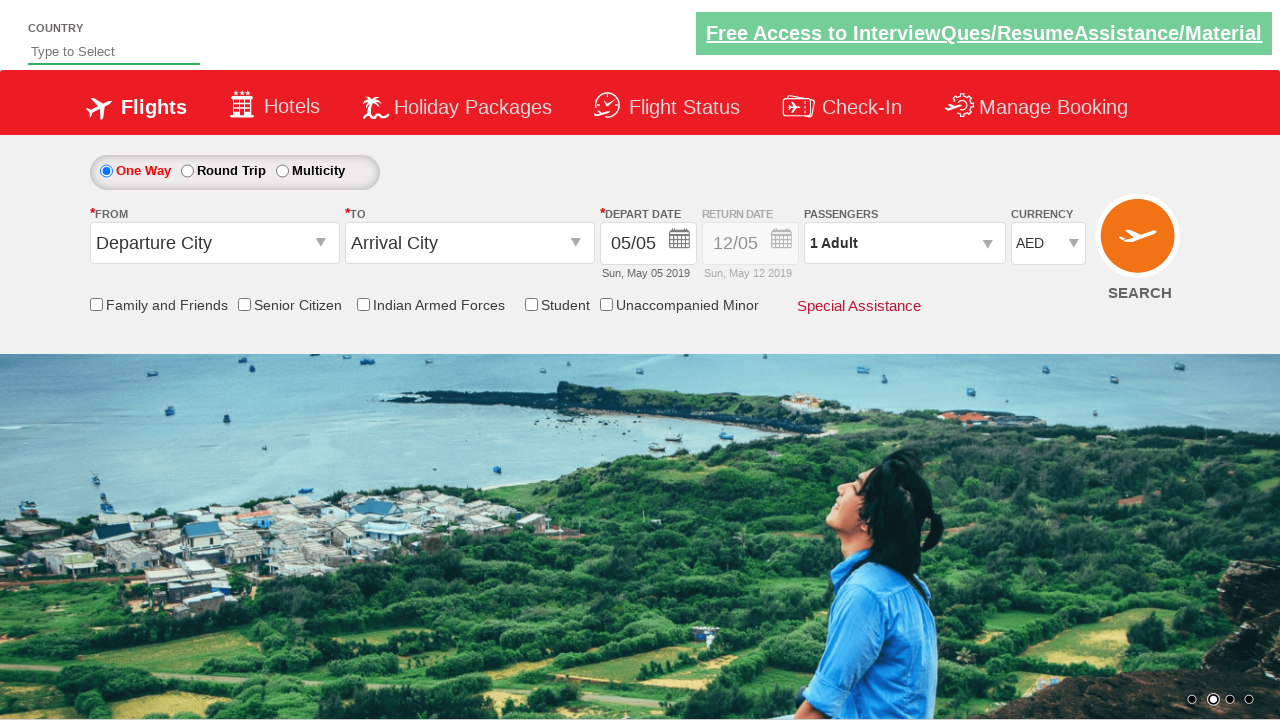

Selected currency USD by visible text on #ctl00_mainContent_DropDownListCurrency
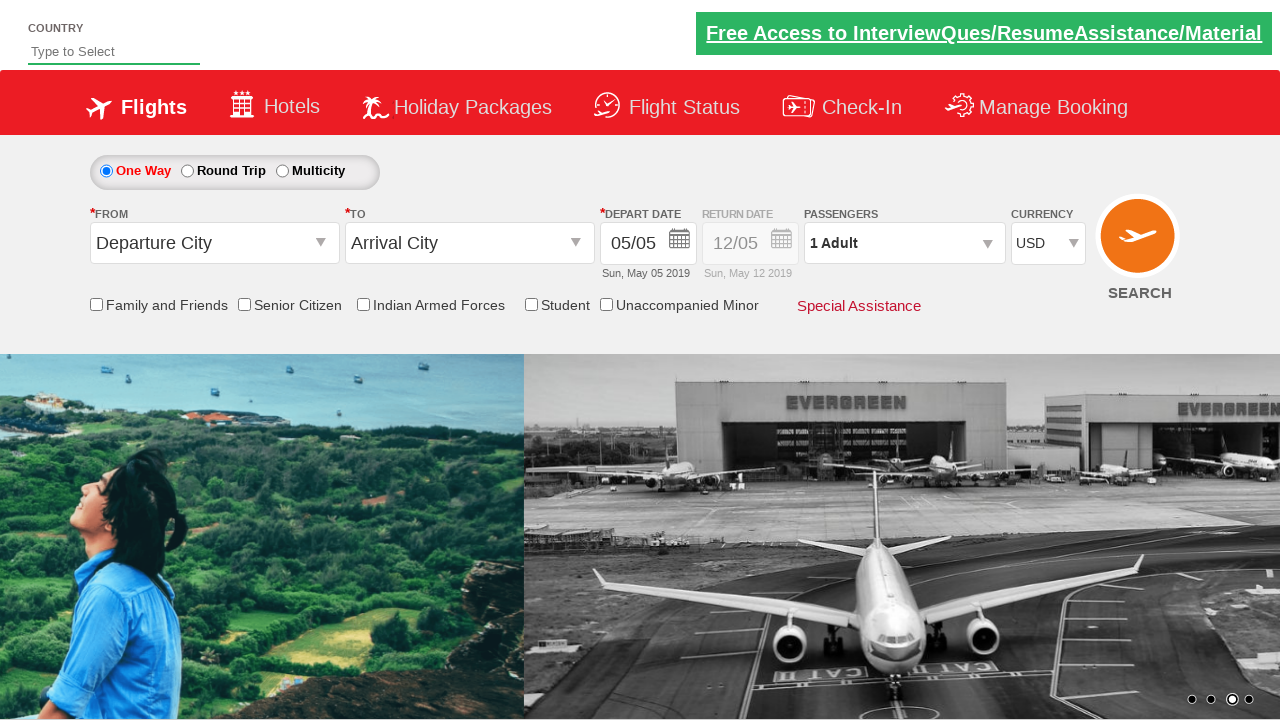

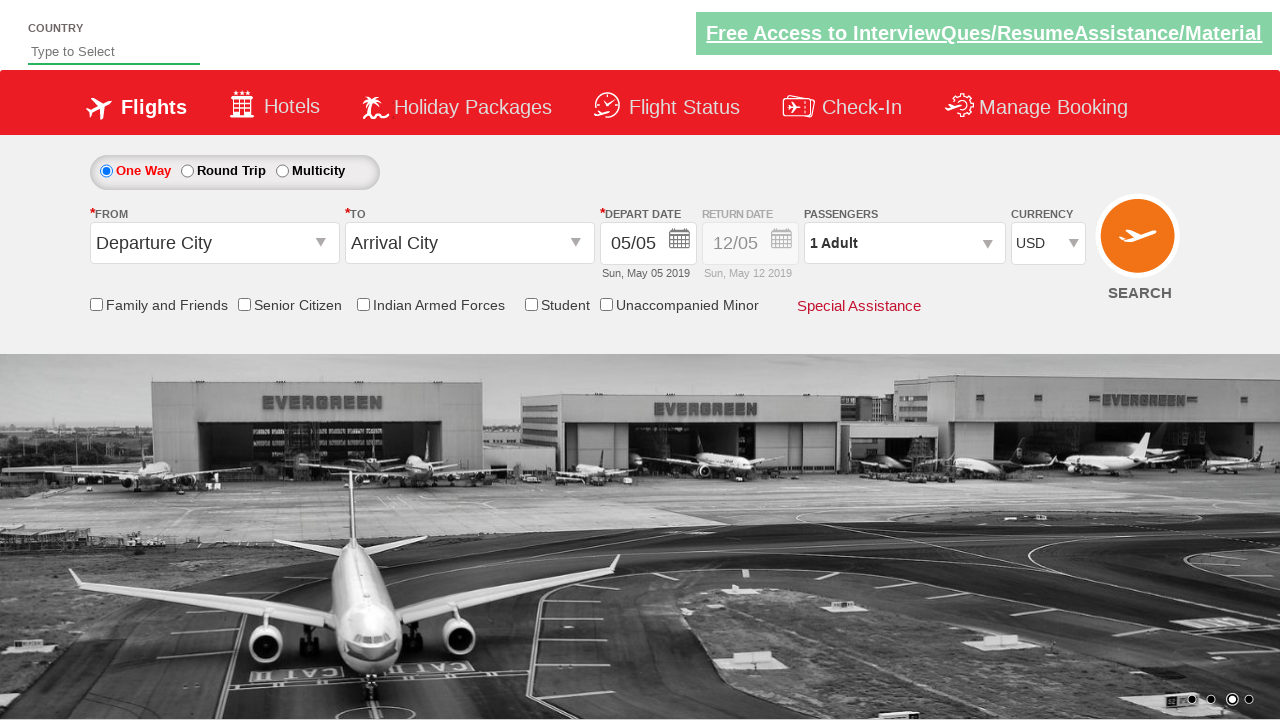